Tests that the currently active filter link is highlighted with selected class

Starting URL: https://demo.playwright.dev/todomvc

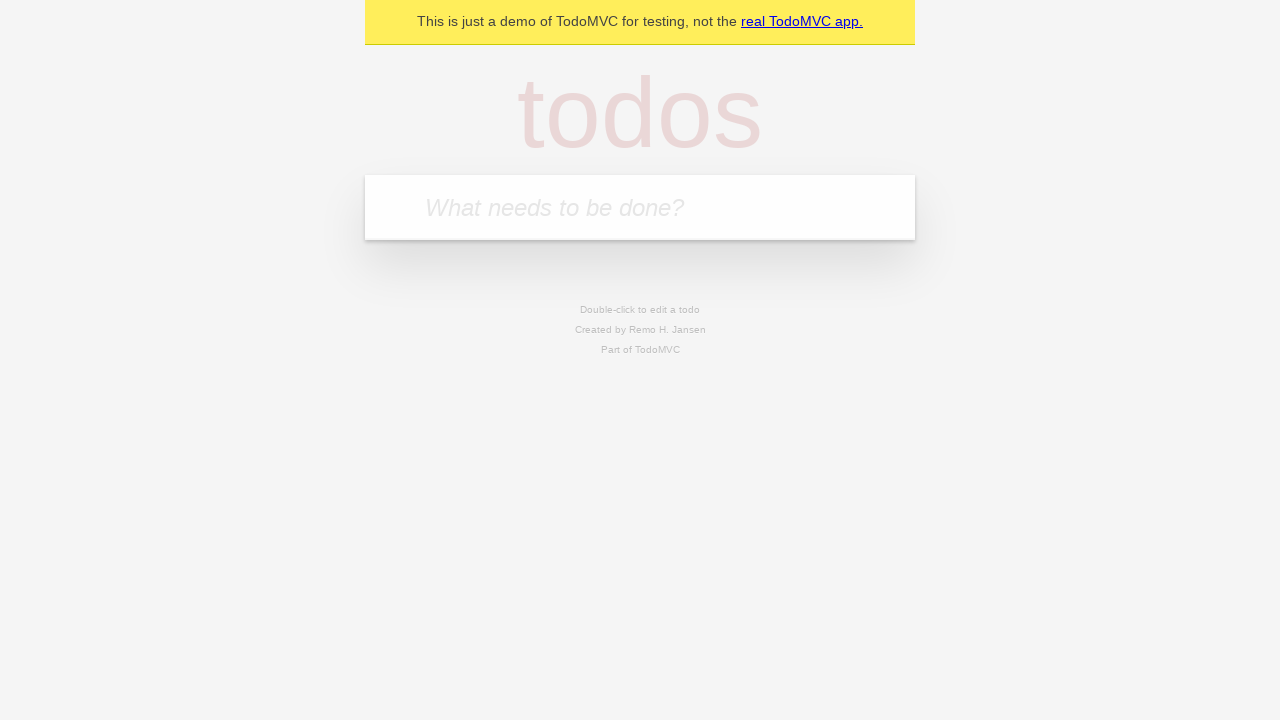

Filled todo input with 'watch monty python' on internal:attr=[placeholder="What needs to be done?"i]
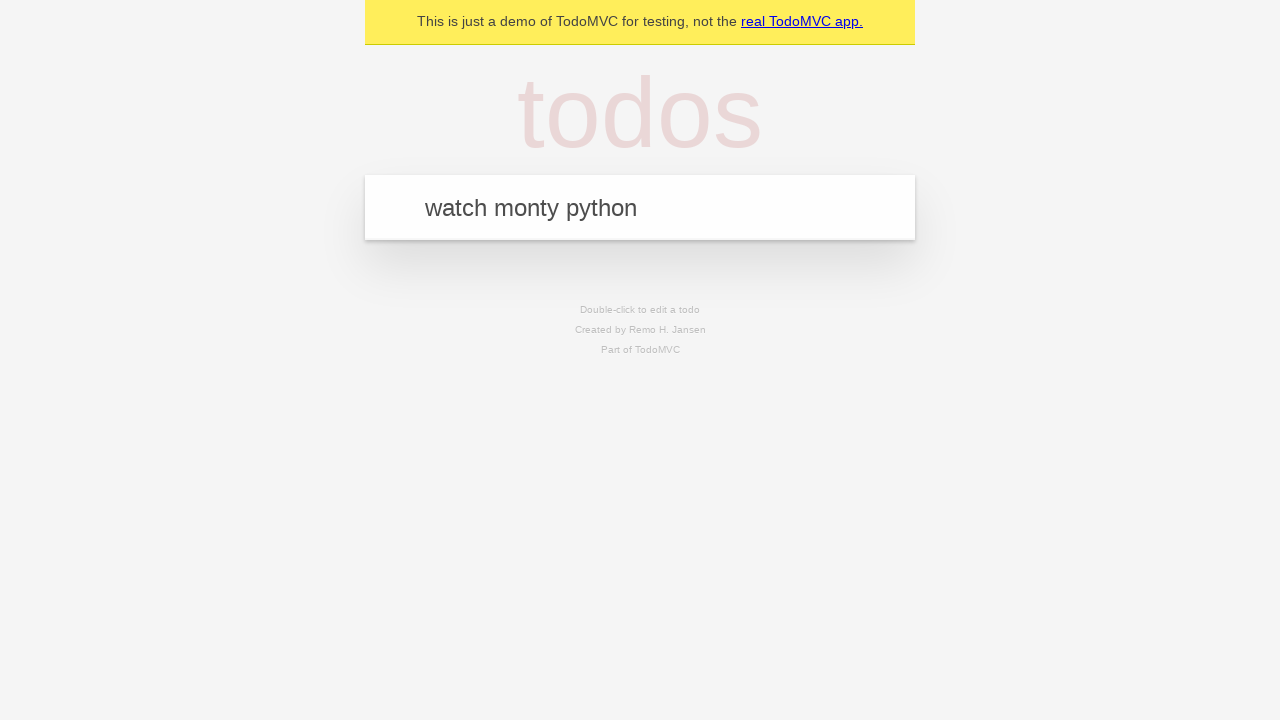

Pressed Enter to create todo 'watch monty python' on internal:attr=[placeholder="What needs to be done?"i]
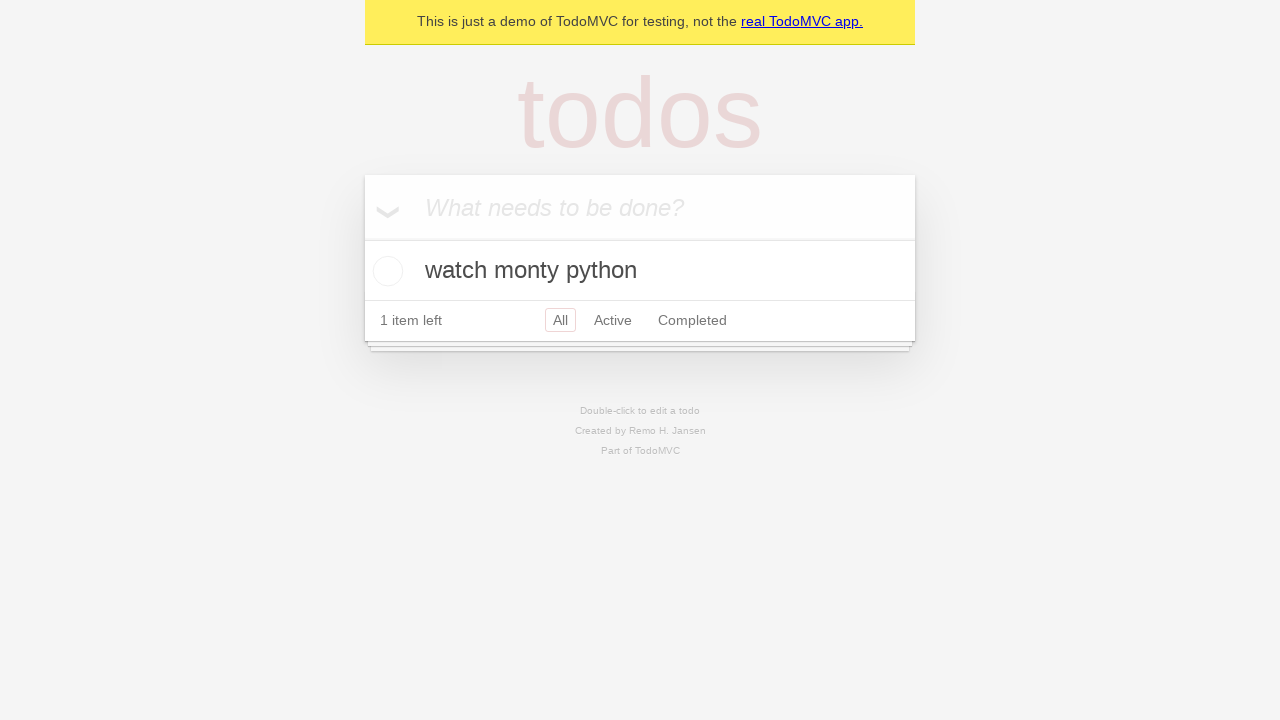

Filled todo input with 'feed the cat' on internal:attr=[placeholder="What needs to be done?"i]
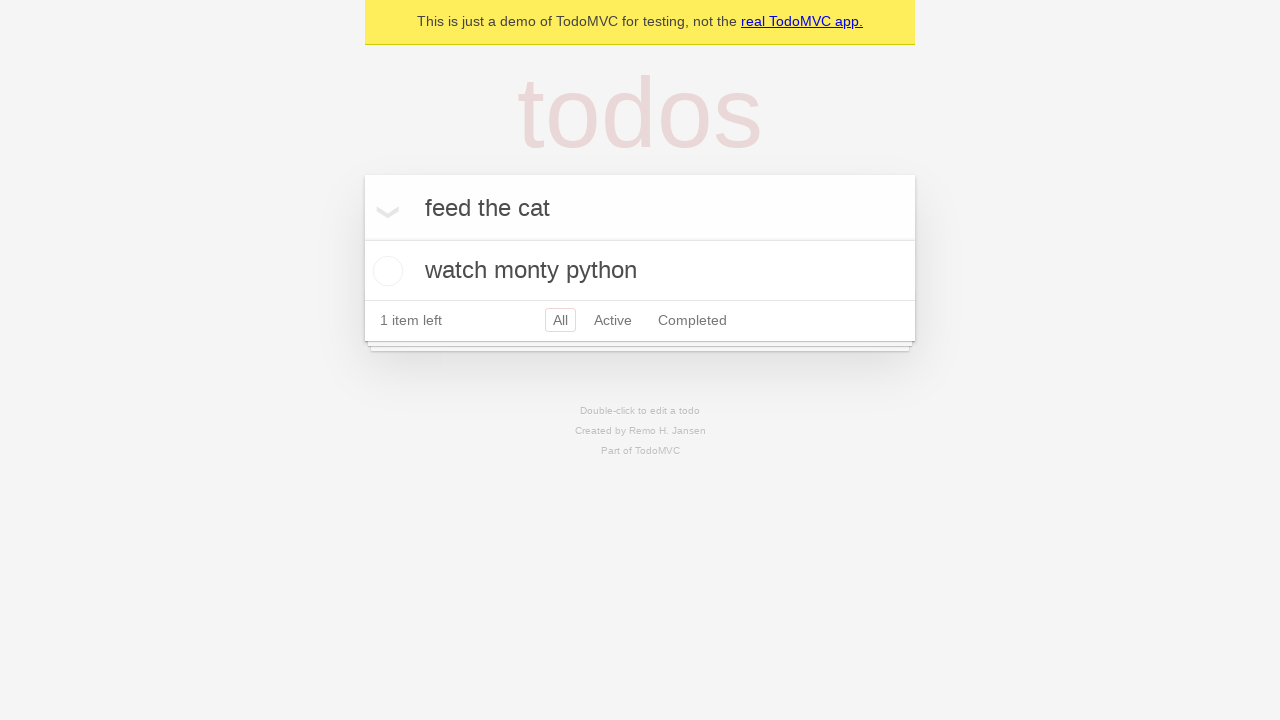

Pressed Enter to create todo 'feed the cat' on internal:attr=[placeholder="What needs to be done?"i]
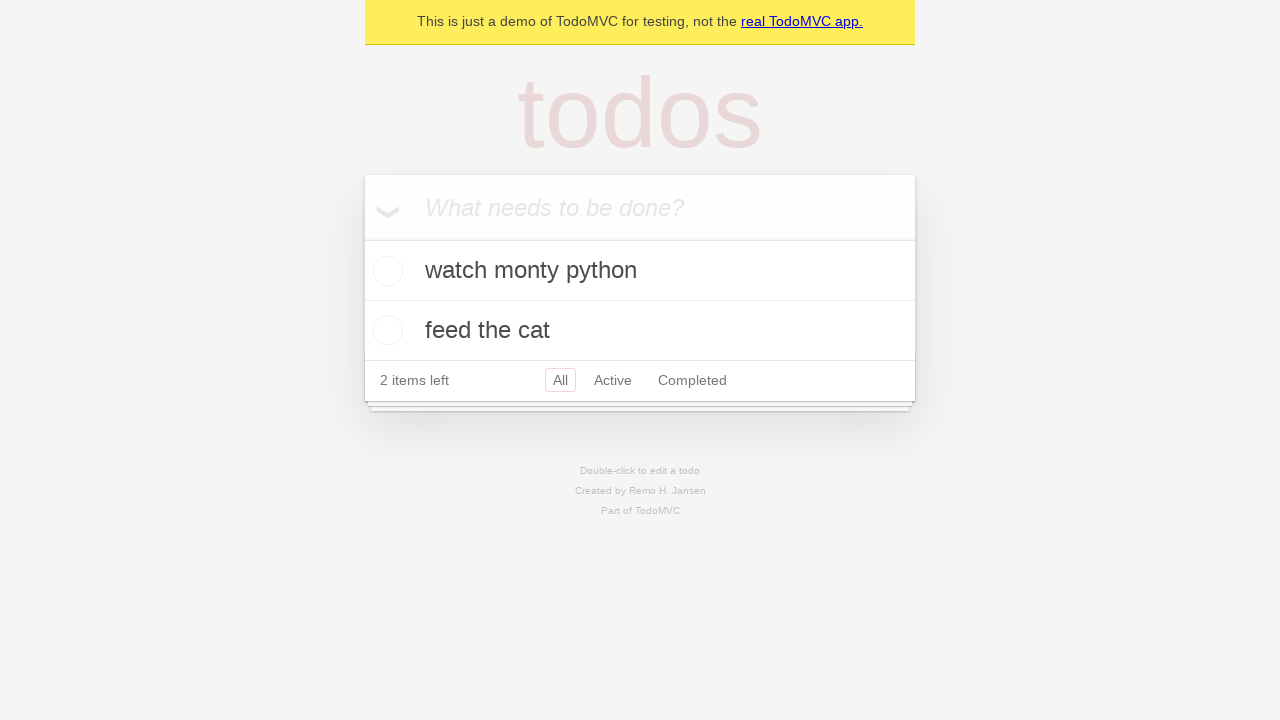

Filled todo input with 'book a doctors appointment' on internal:attr=[placeholder="What needs to be done?"i]
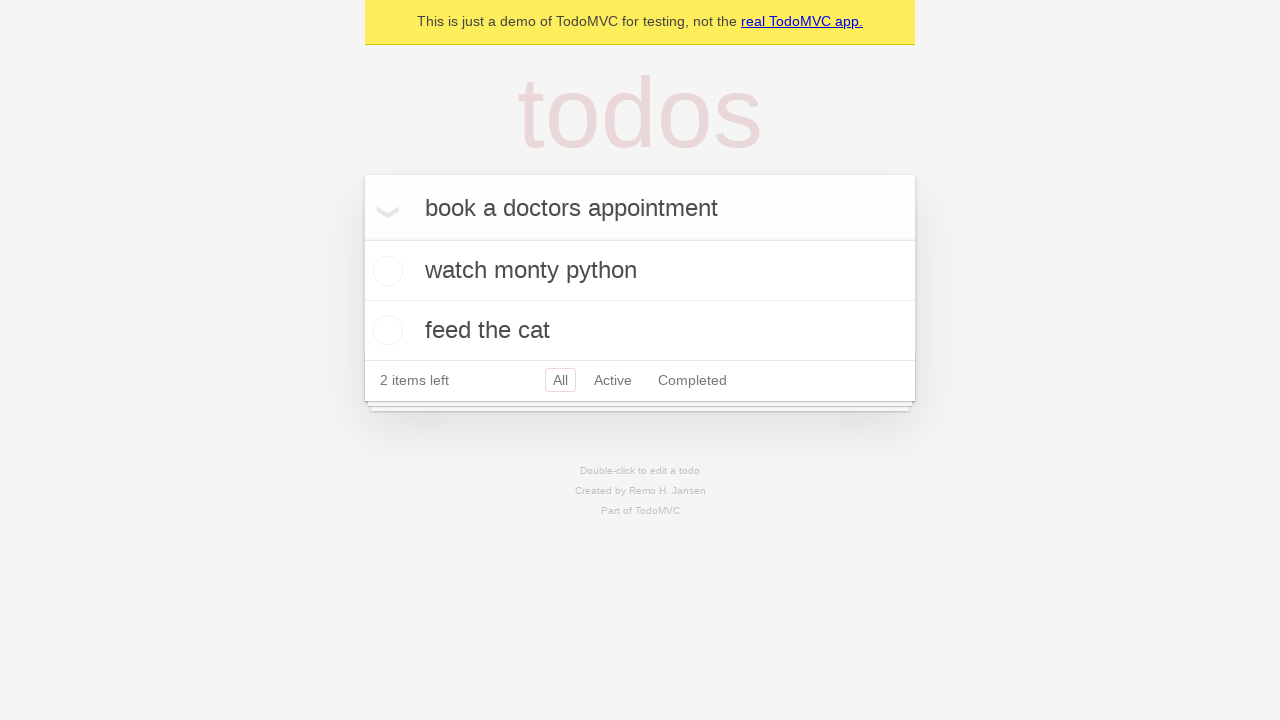

Pressed Enter to create todo 'book a doctors appointment' on internal:attr=[placeholder="What needs to be done?"i]
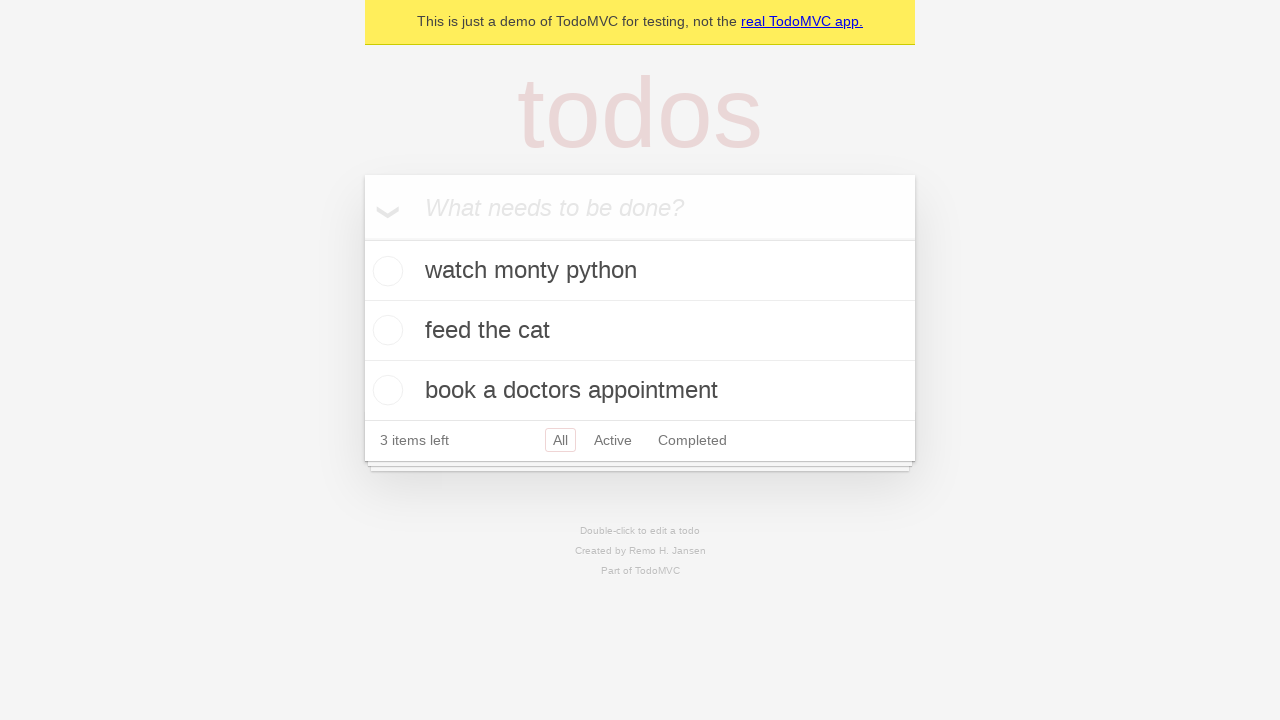

Clicked Active filter link at (613, 440) on internal:role=link[name="Active"i]
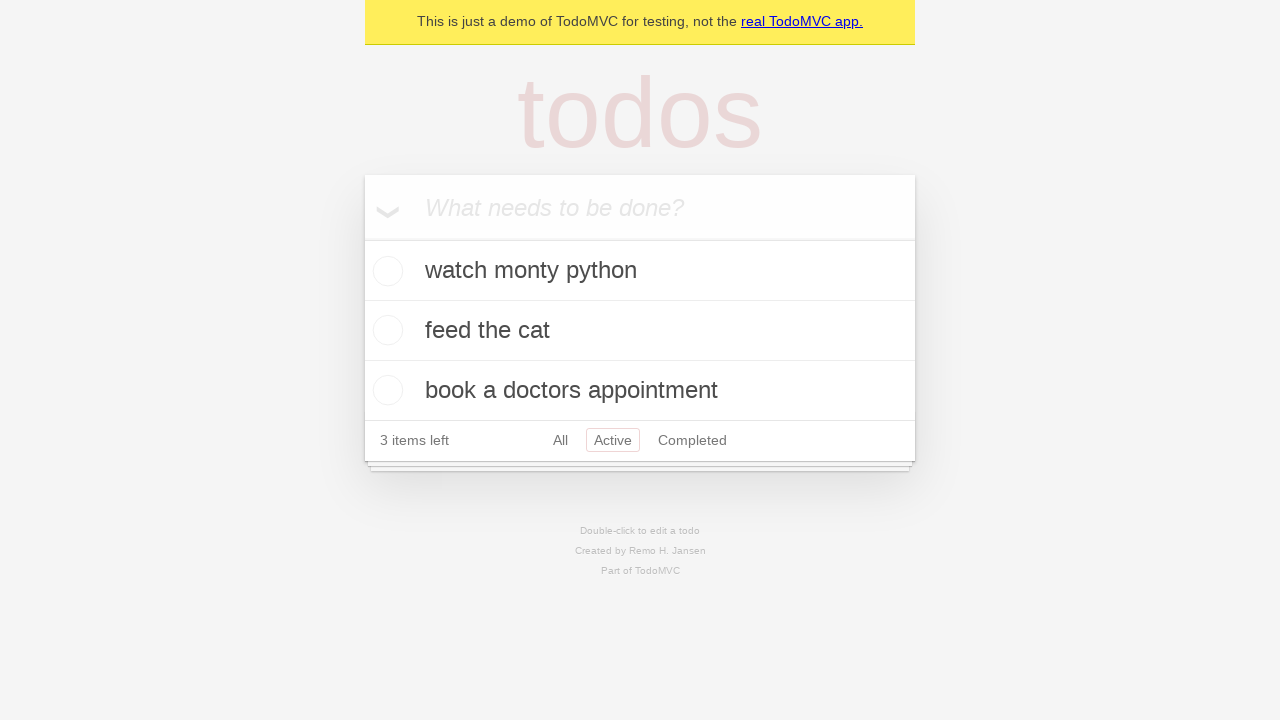

Clicked Completed filter link to verify currently applied filter is highlighted at (692, 440) on internal:role=link[name="Completed"i]
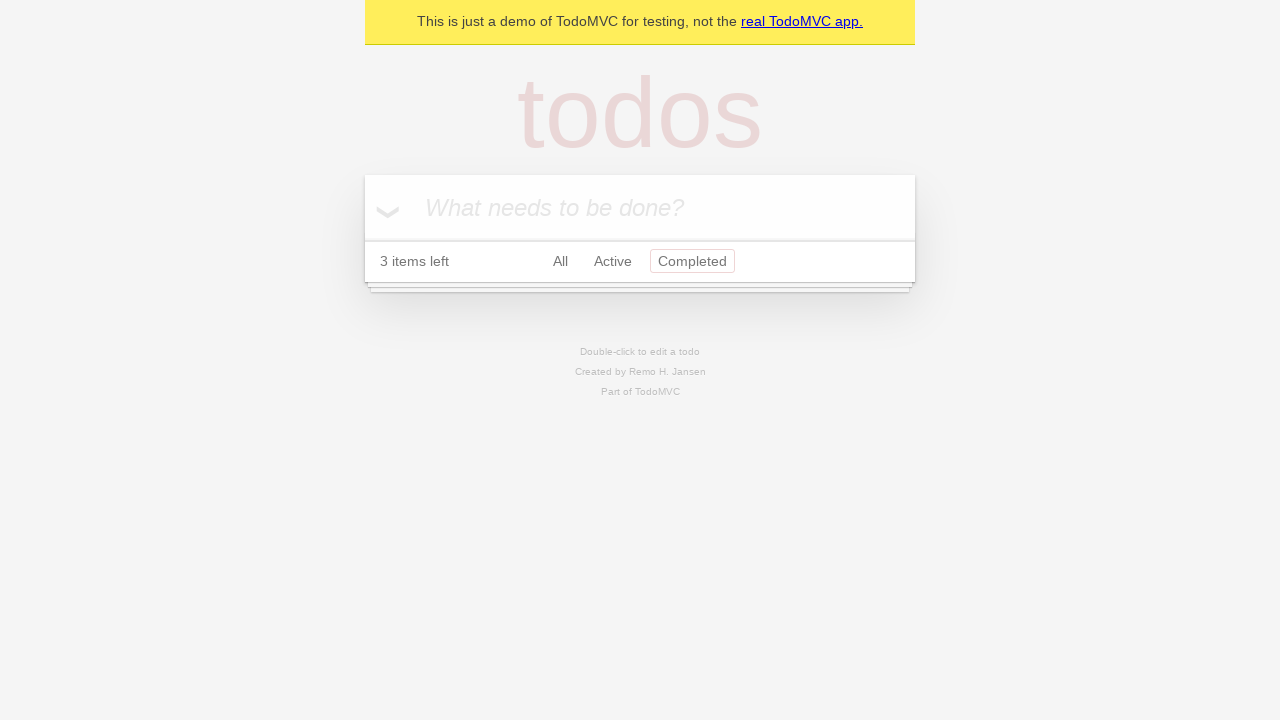

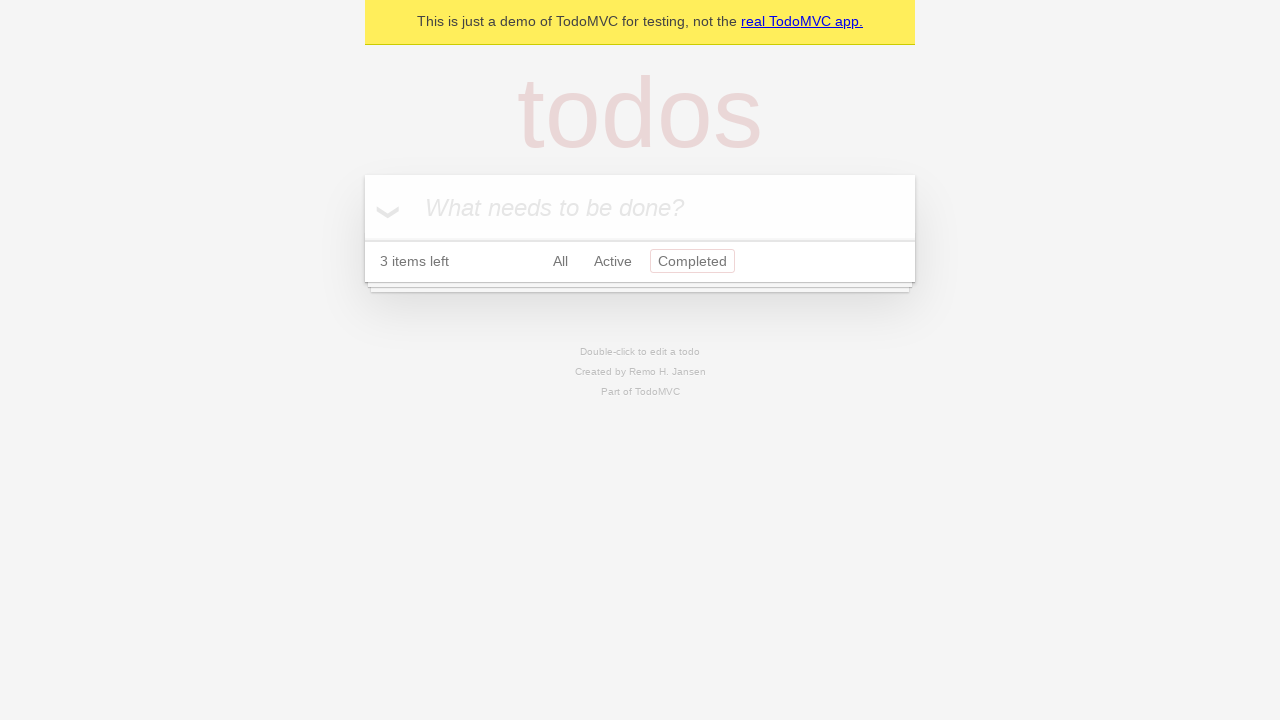